Tests the Fast.com speed test website by waiting for the "Show more info" button to become clickable and then clicking it to reveal additional network details

Starting URL: https://fast.com/

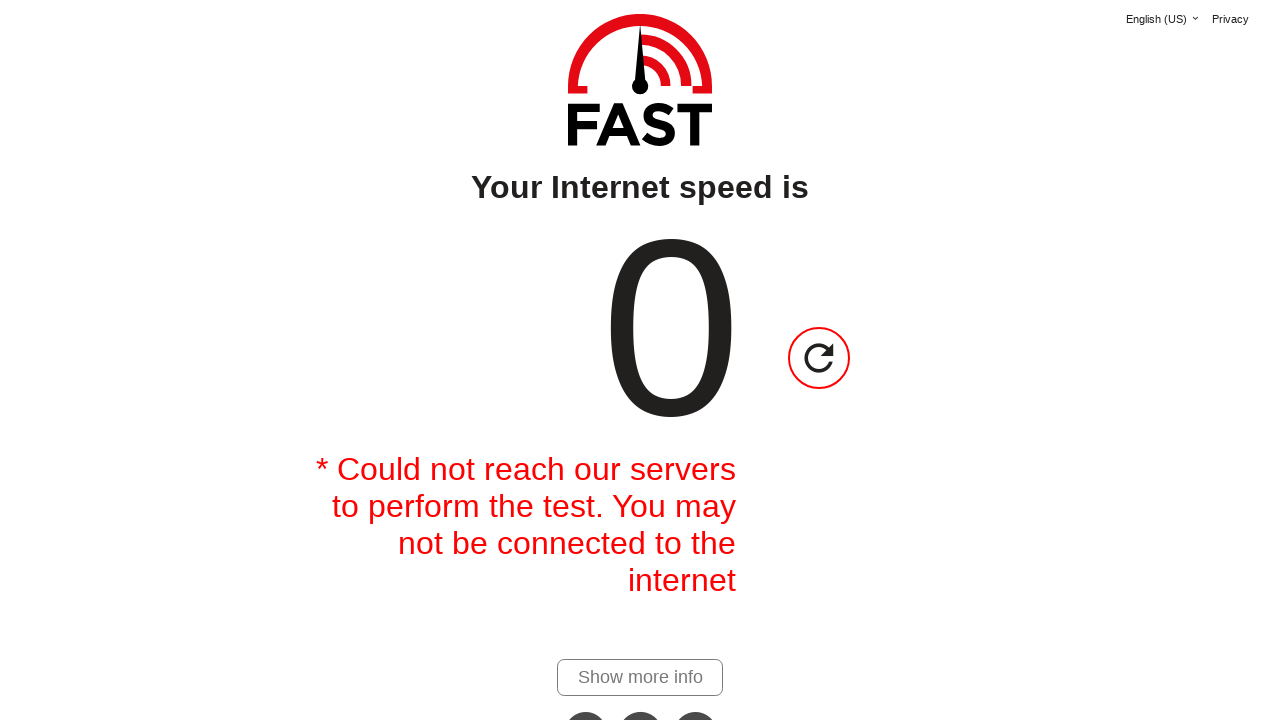

Waited for 'Show more info' button to become visible after speed test completion
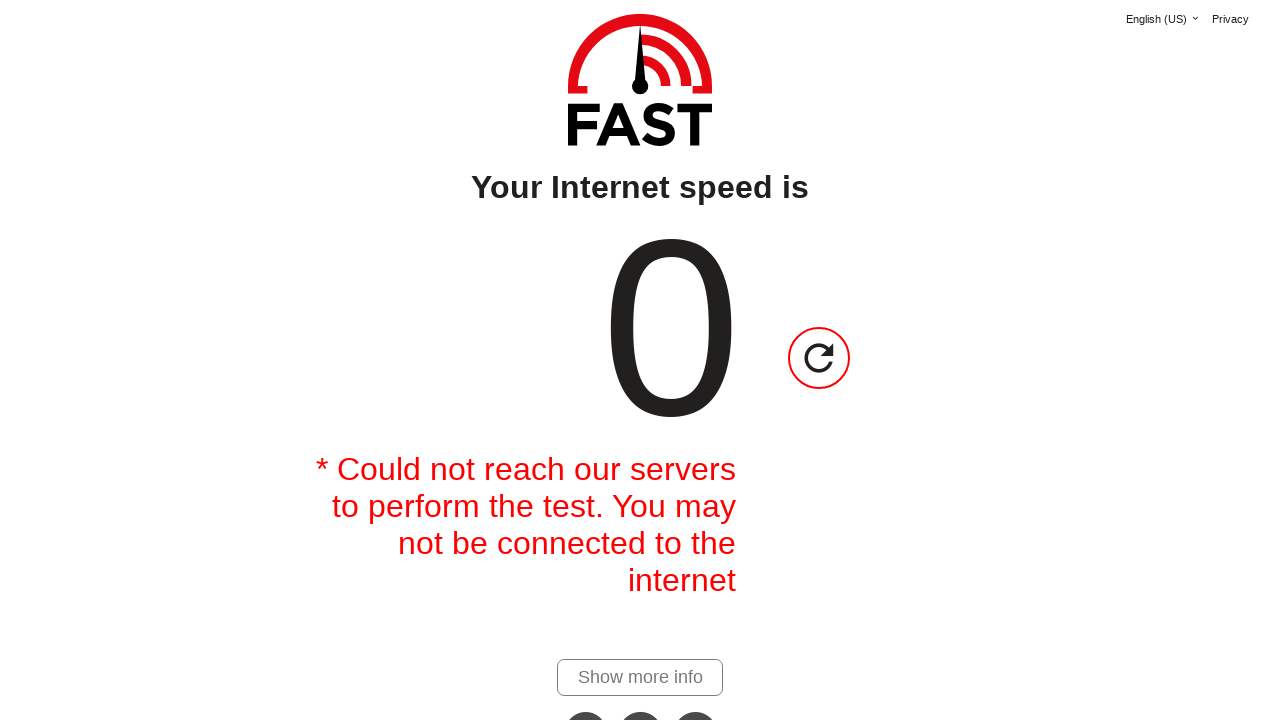

Clicked 'Show more info' button to reveal additional network details at (640, 677) on #show-more-details-link
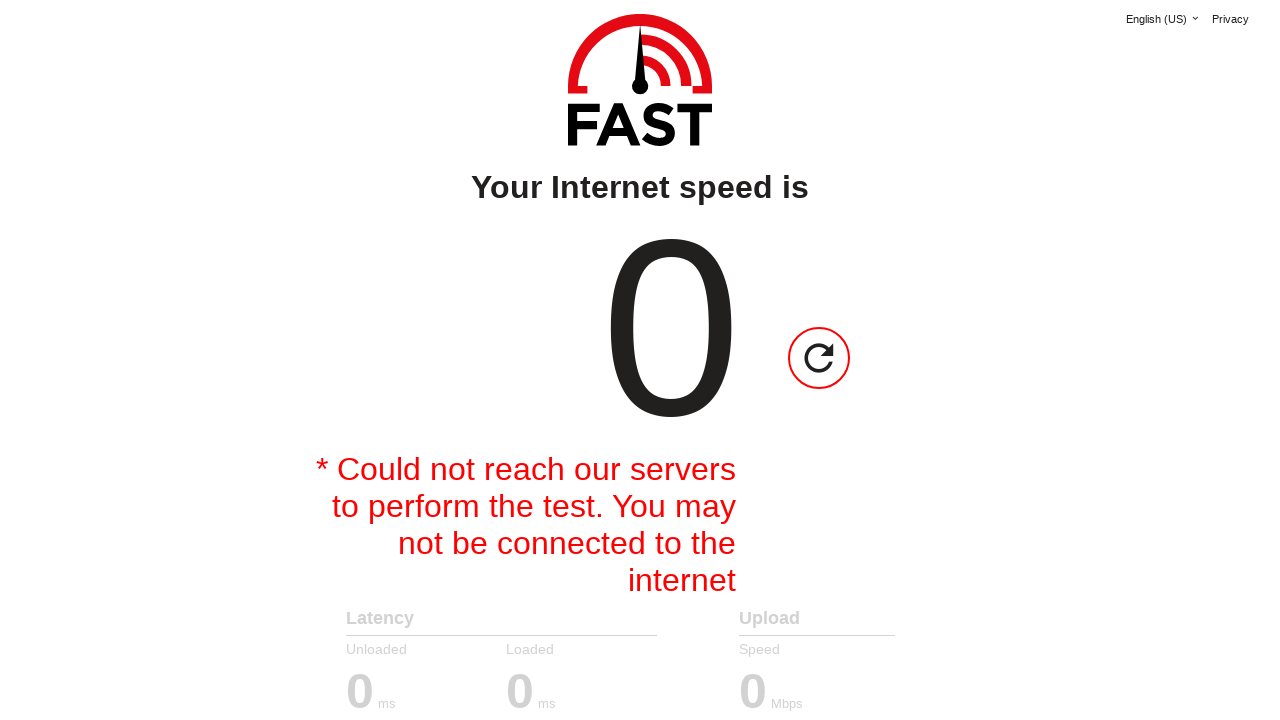

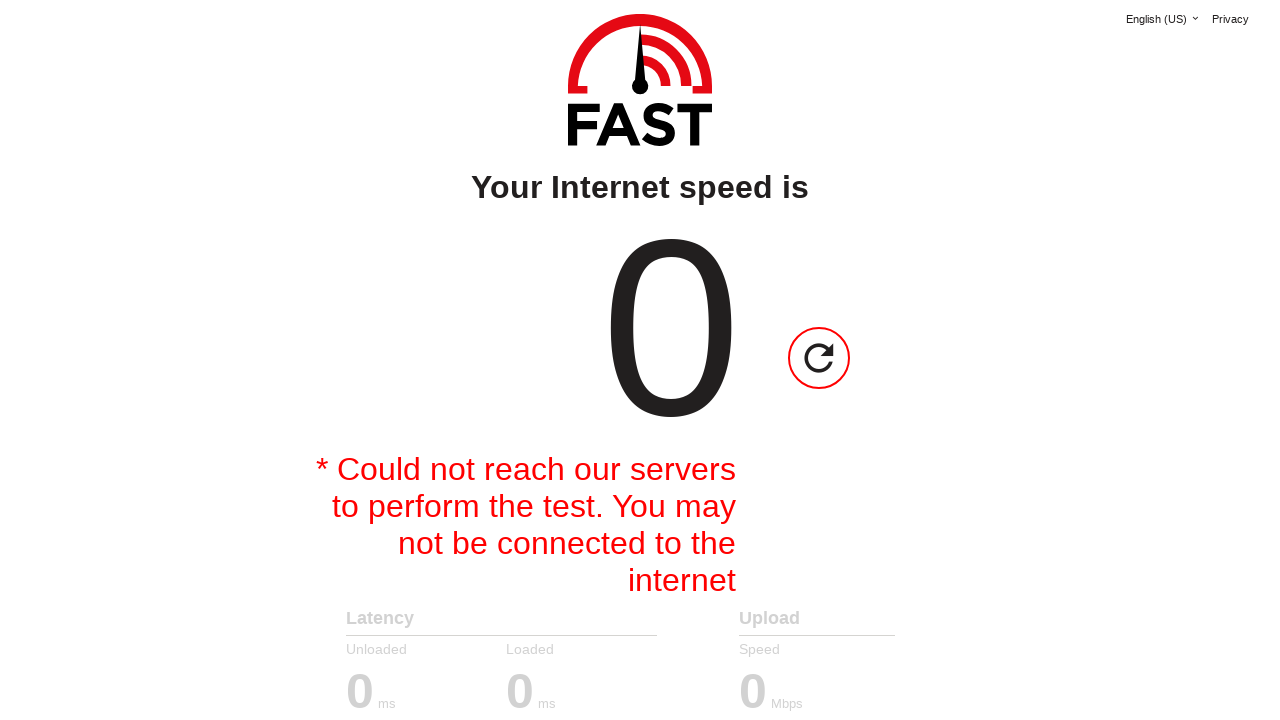